Tests that visiting the /admin/cities URL redirects to login page when not authenticated

Starting URL: https://vue-demo.daniel-avellaneda.com

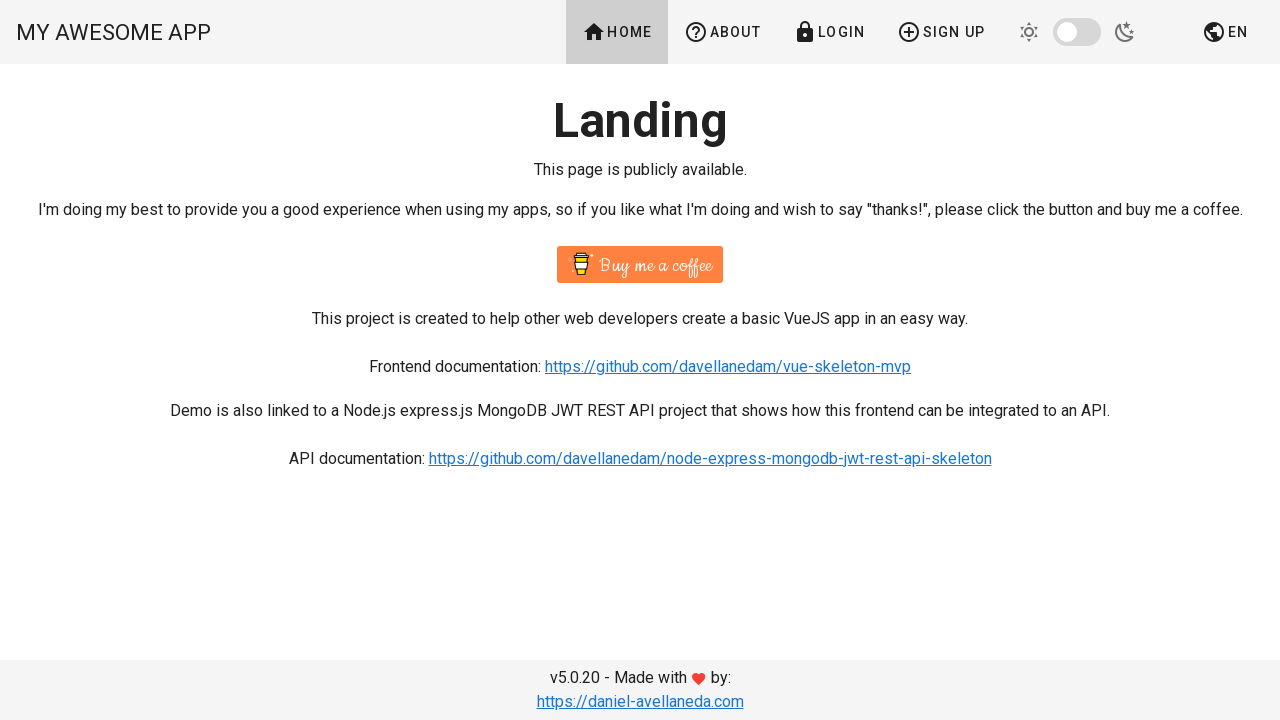

Navigated to /admin/cities URL without authentication
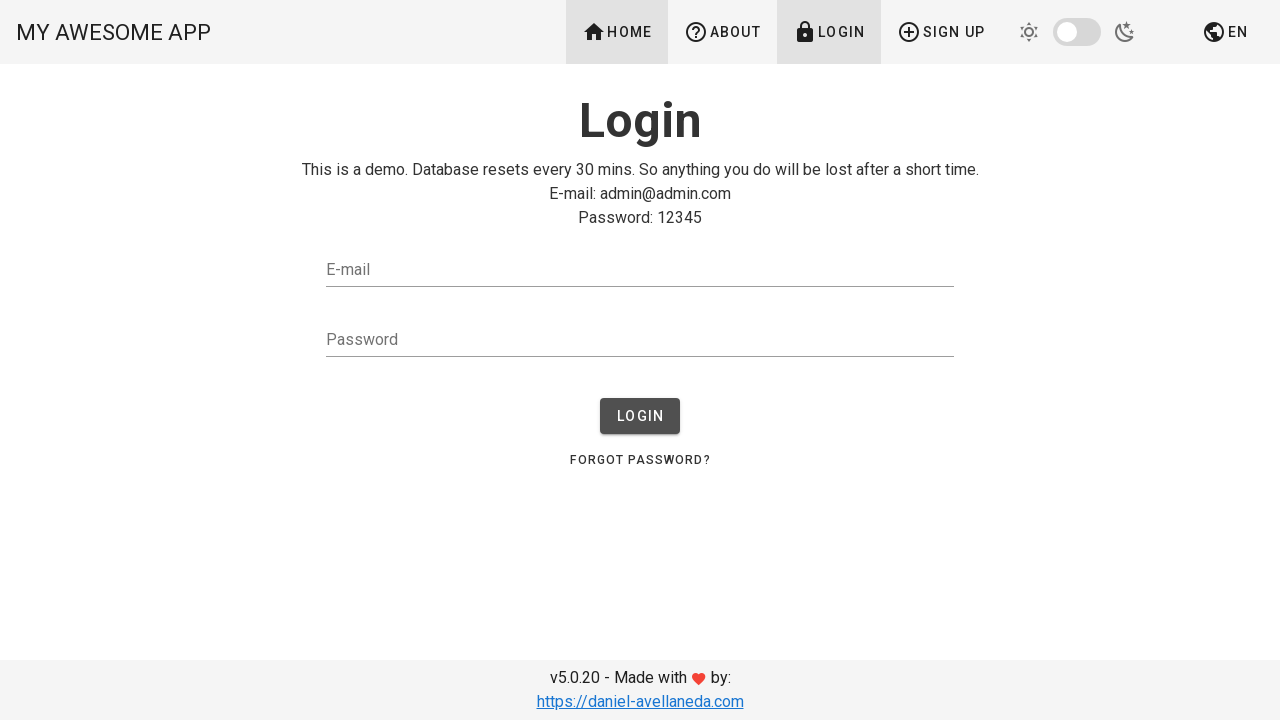

Verified that unauthenticated access to /admin/cities redirects to login page
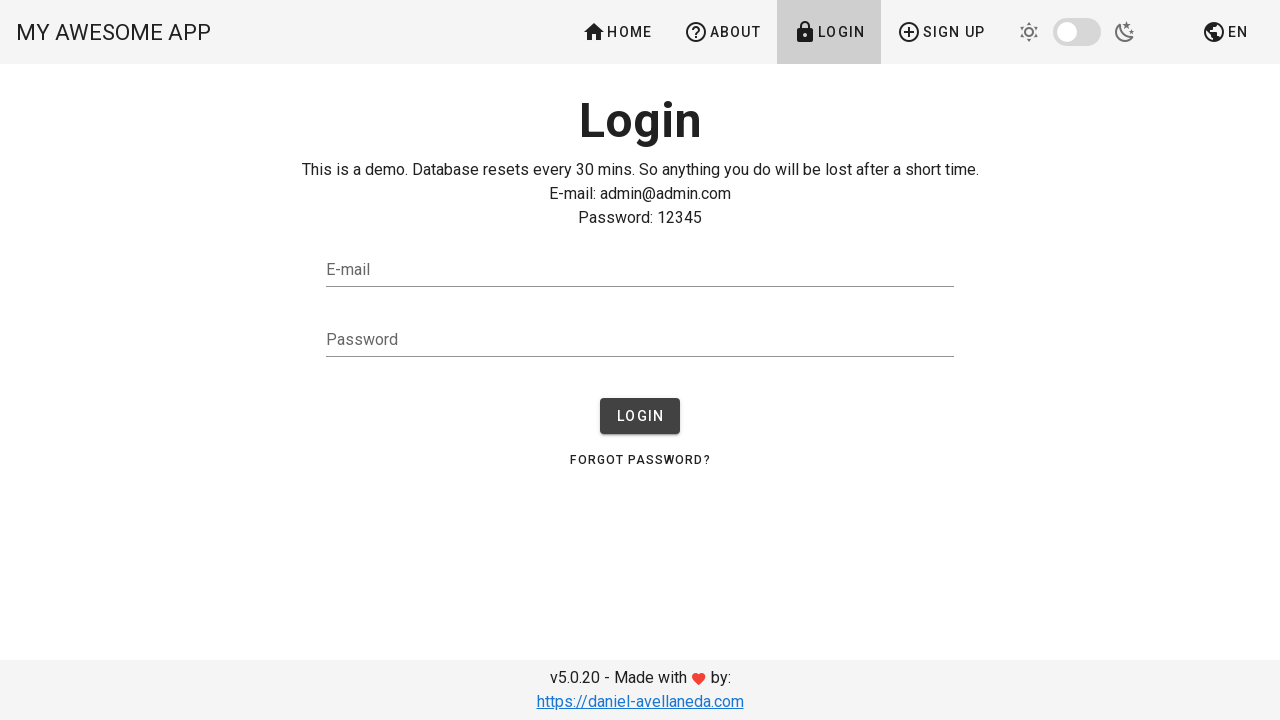

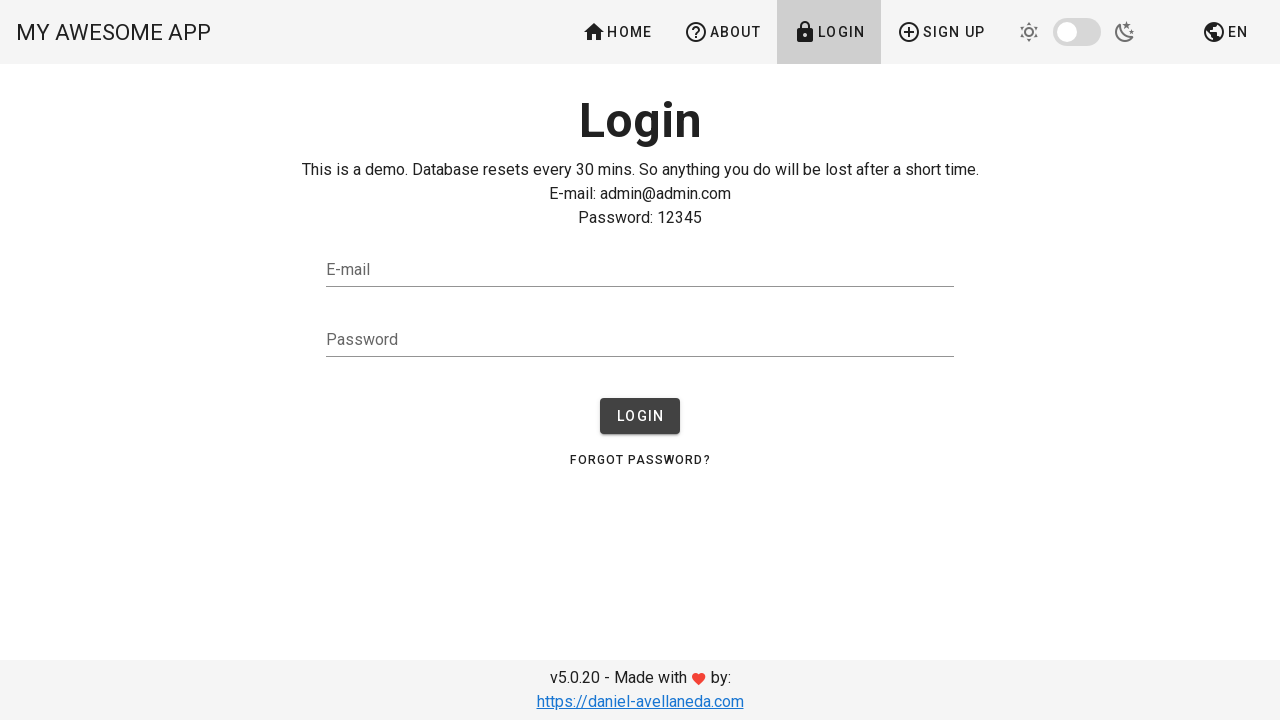